Tests iframe handling by switching to an iframe and clicking a button that triggers a JavaScript alert on the W3Schools TryIt editor page

Starting URL: https://www.w3schools.com/js/tryit.asp?filename=tryjs_alert

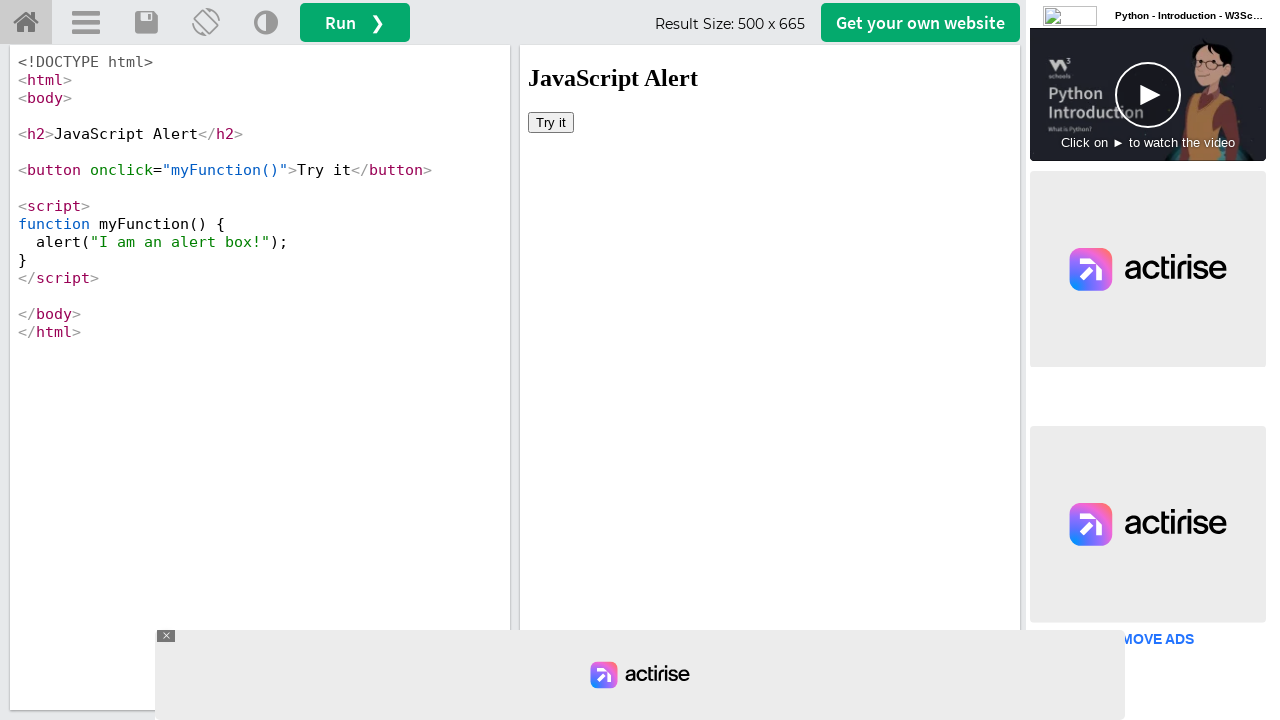

Navigated to W3Schools TryIt editor page with JavaScript alert example
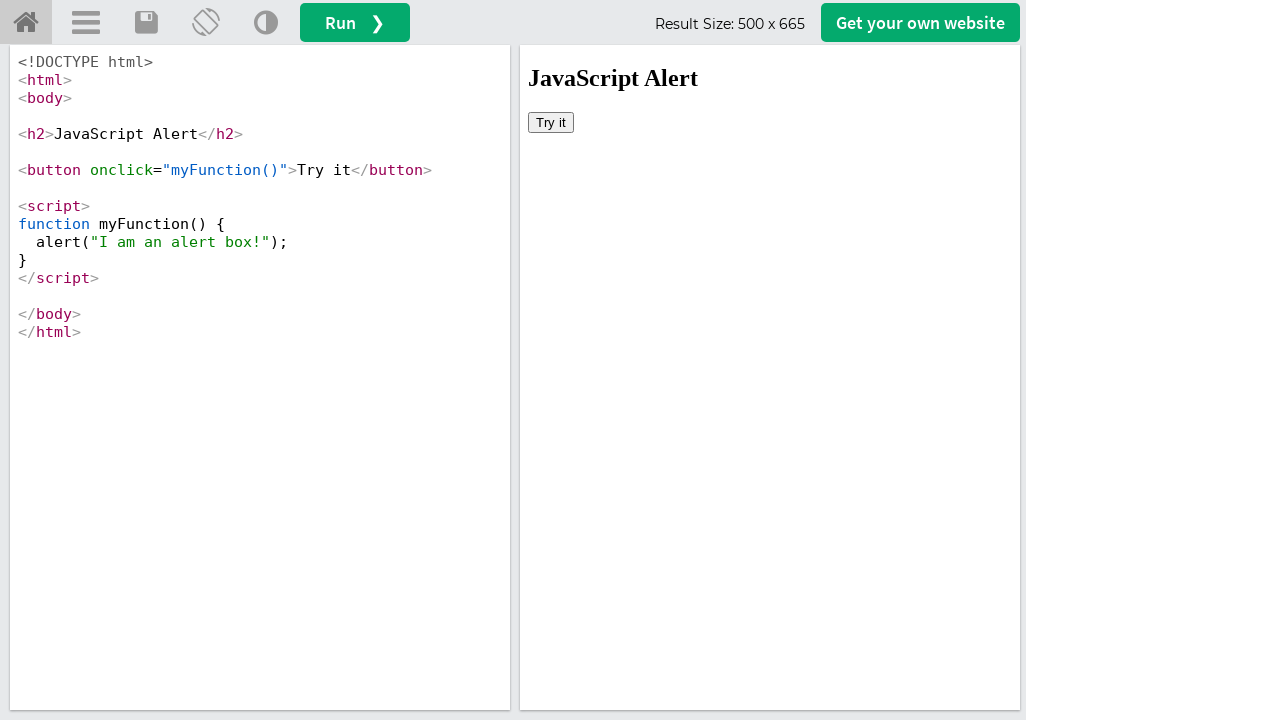

Located iframe with ID 'iframeResult'
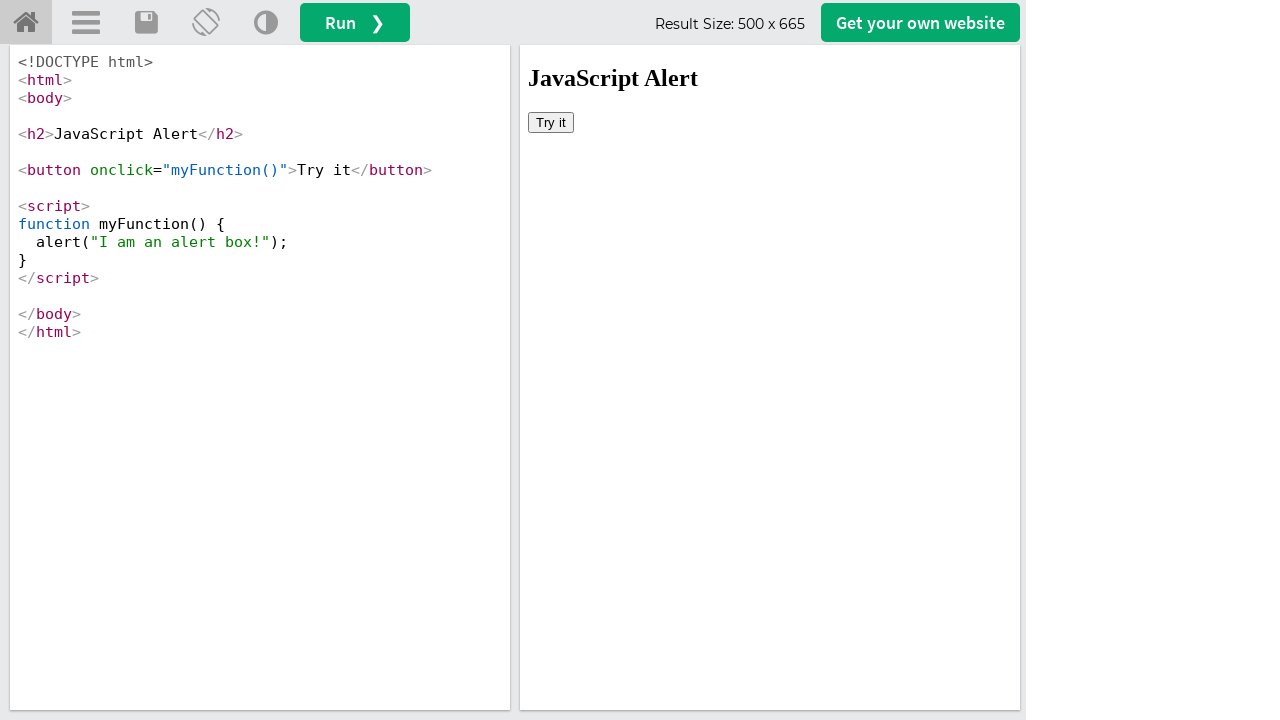

Clicked button inside iframe that triggers JavaScript alert at (551, 122) on #iframeResult >> internal:control=enter-frame >> body > button
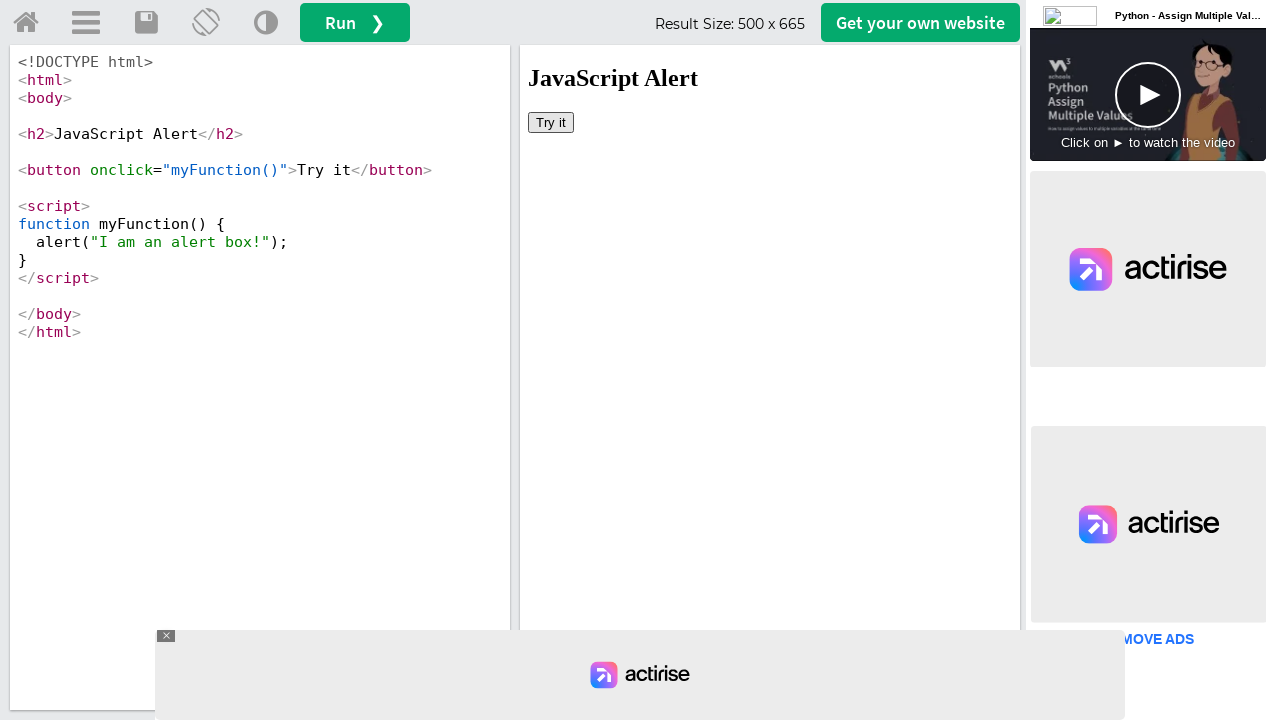

Set up dialog handler to accept alert
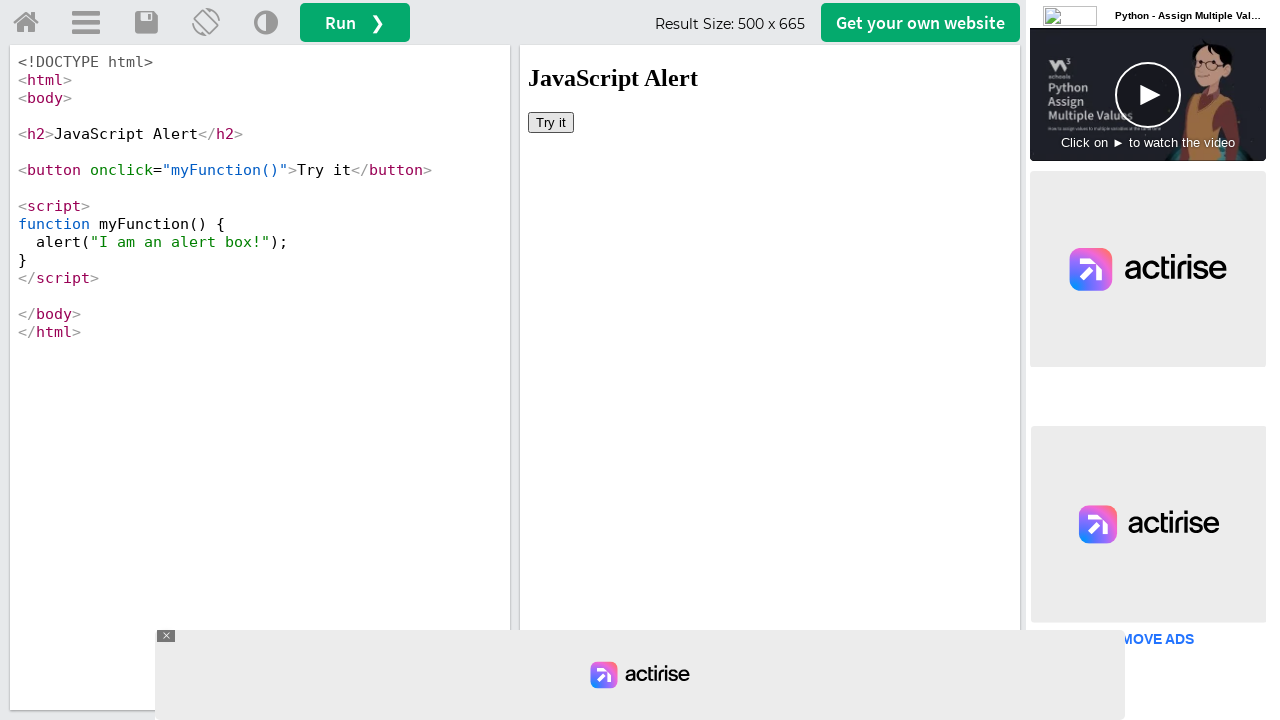

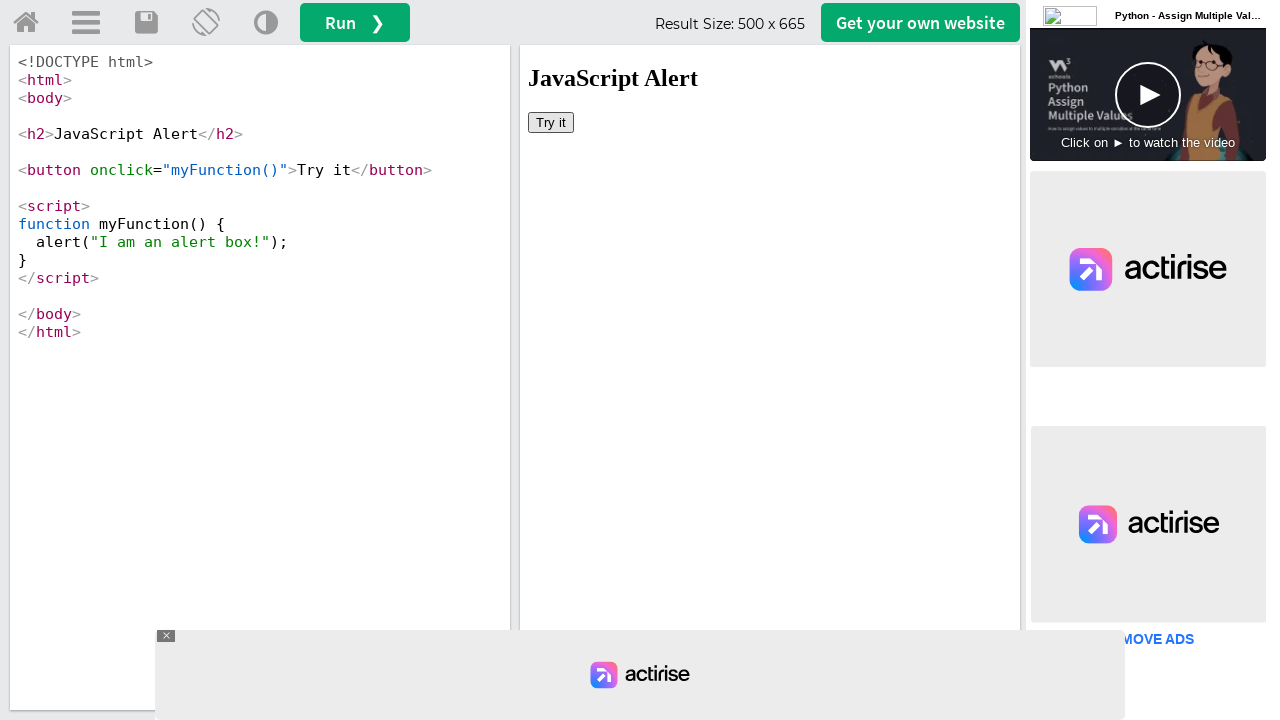